Navigates between otto.de and wisequarter.com websites, verifying that their titles and URLs contain specific keywords, then tests browser navigation functions (back, refresh, forward)

Starting URL: https://www.otto.de

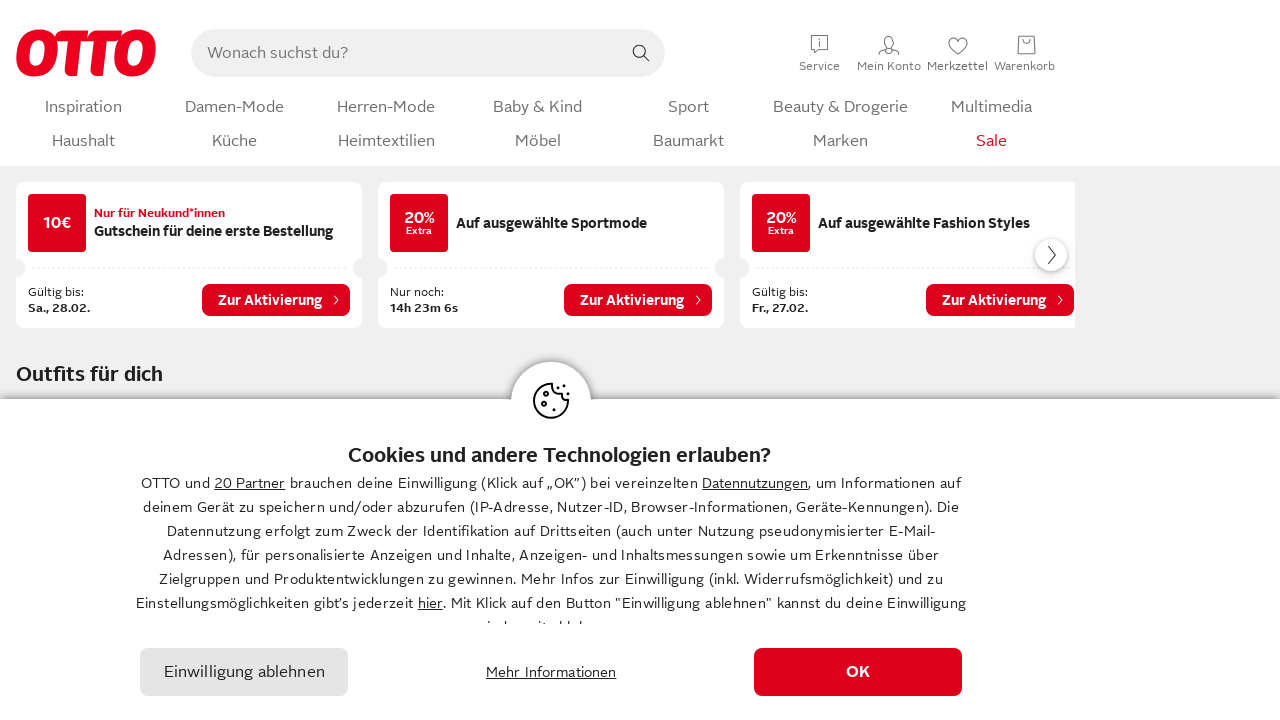

Retrieved page title from otto.de
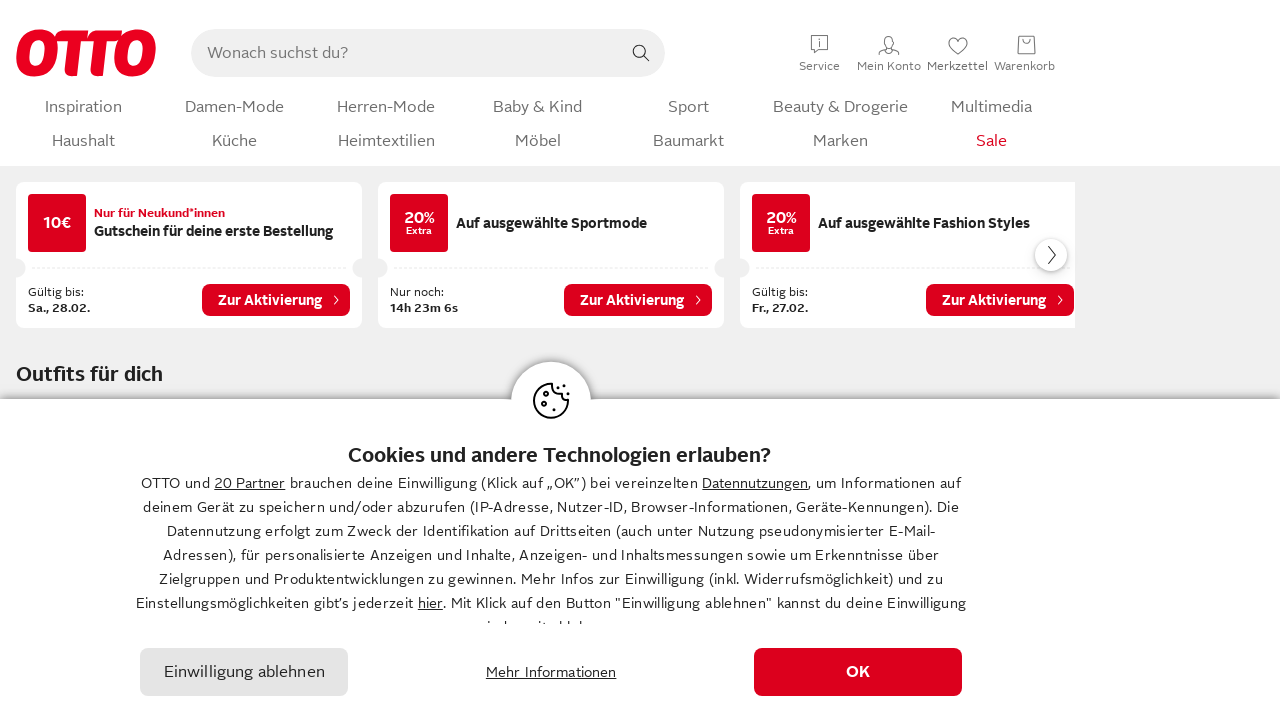

Retrieved page URL from otto.de
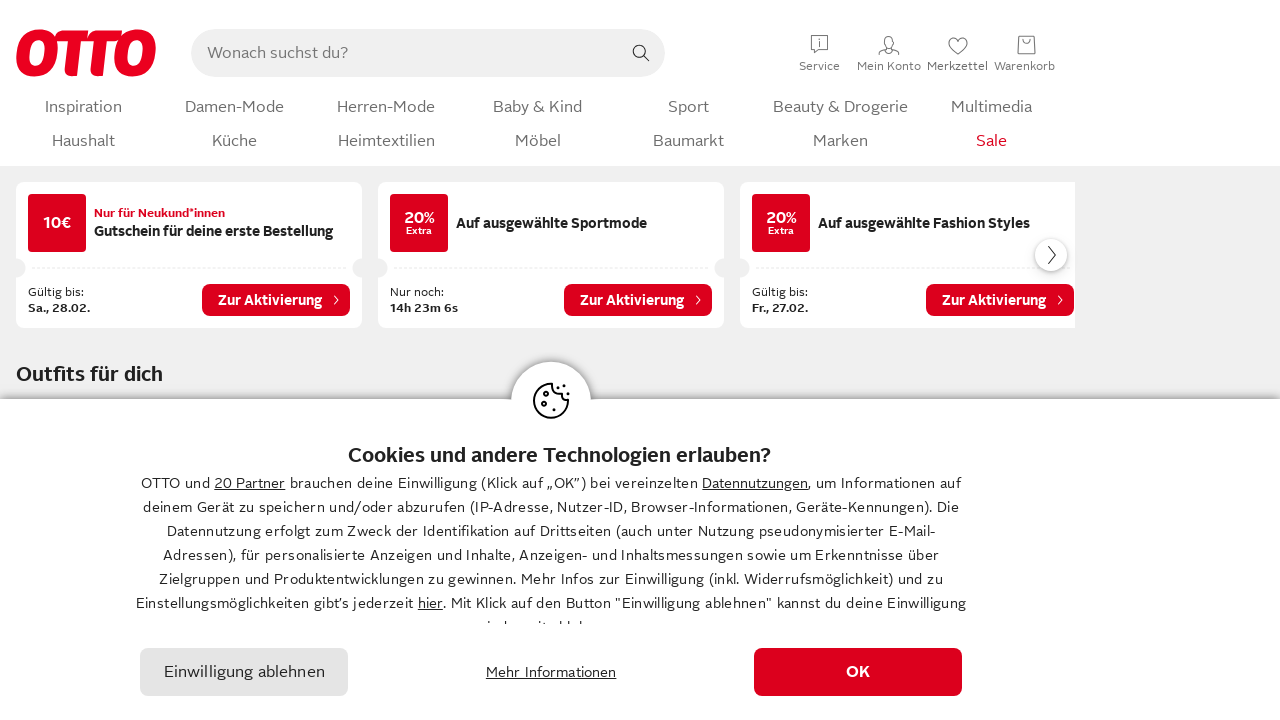

Verified OTTO keyword present in title or URL
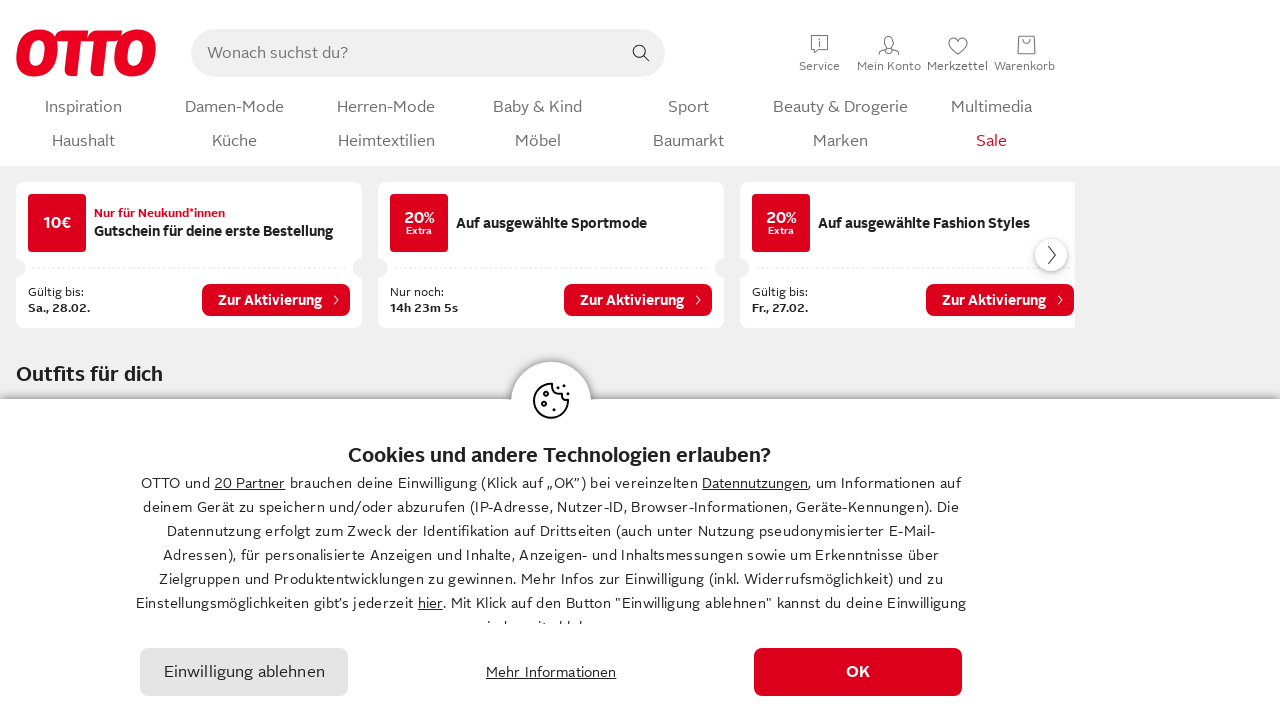

Navigated to wisequarter.com
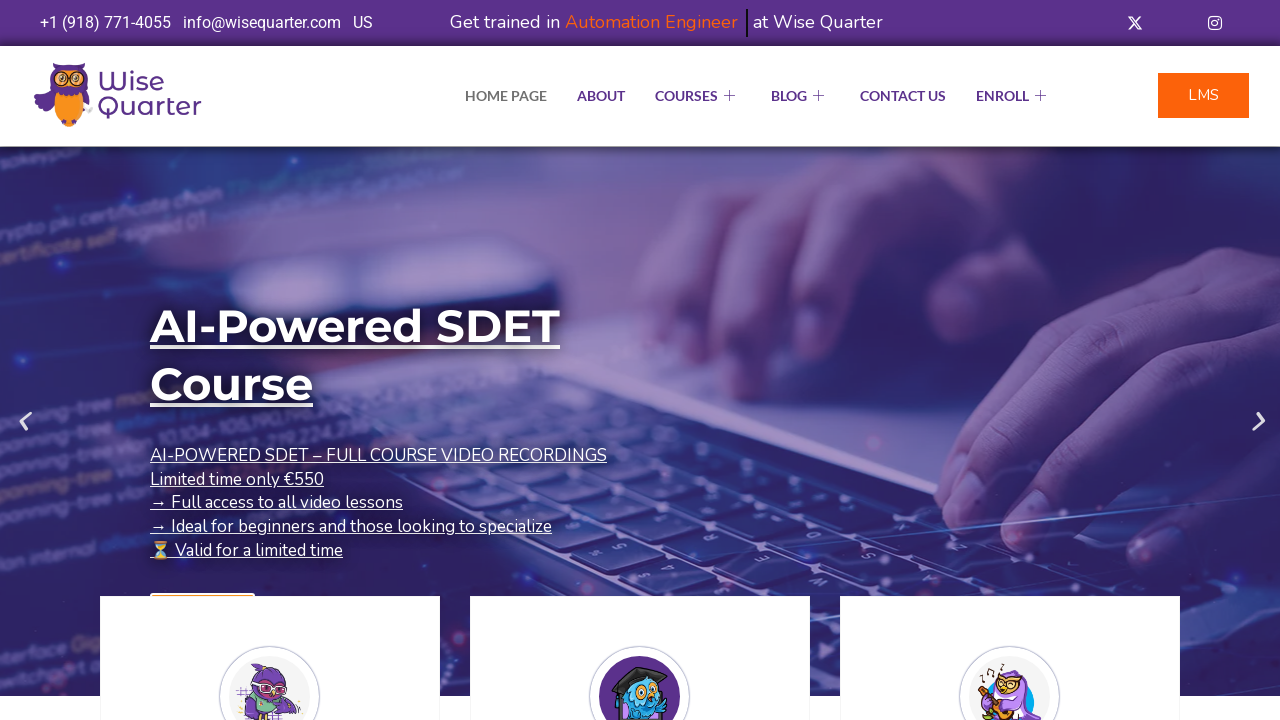

Retrieved page title from wisequarter.com
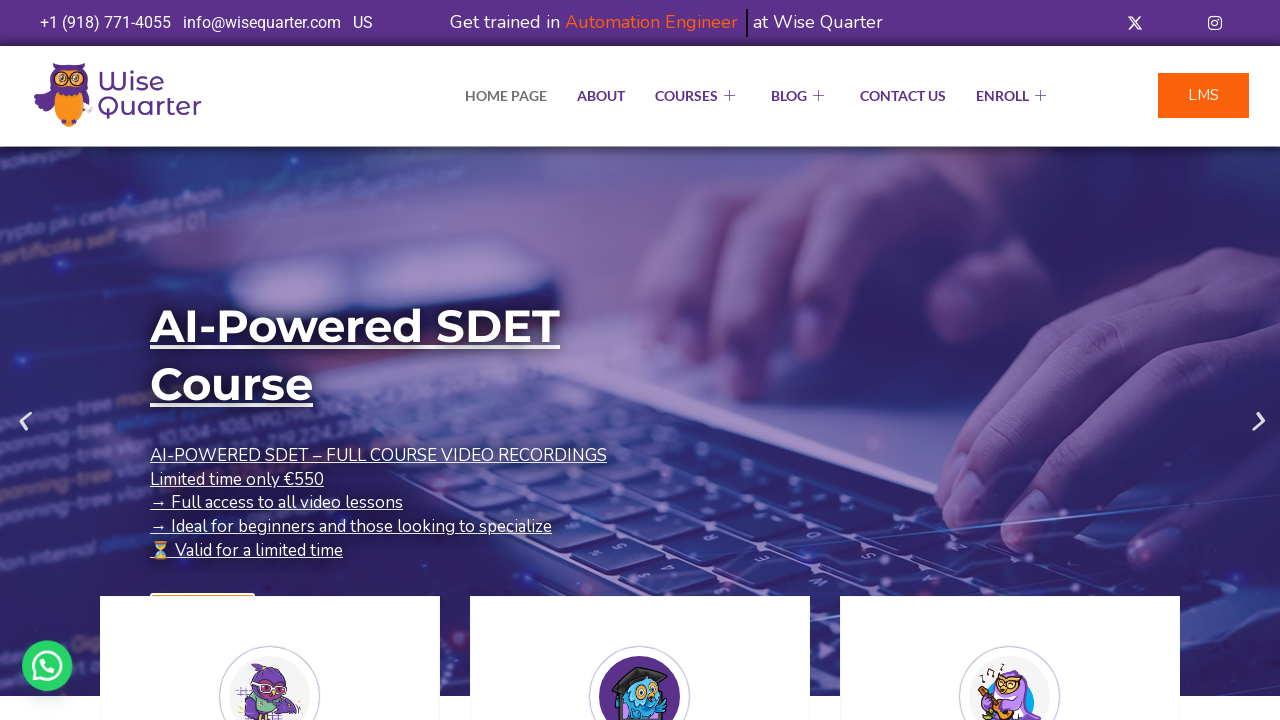

Retrieved page URL from wisequarter.com
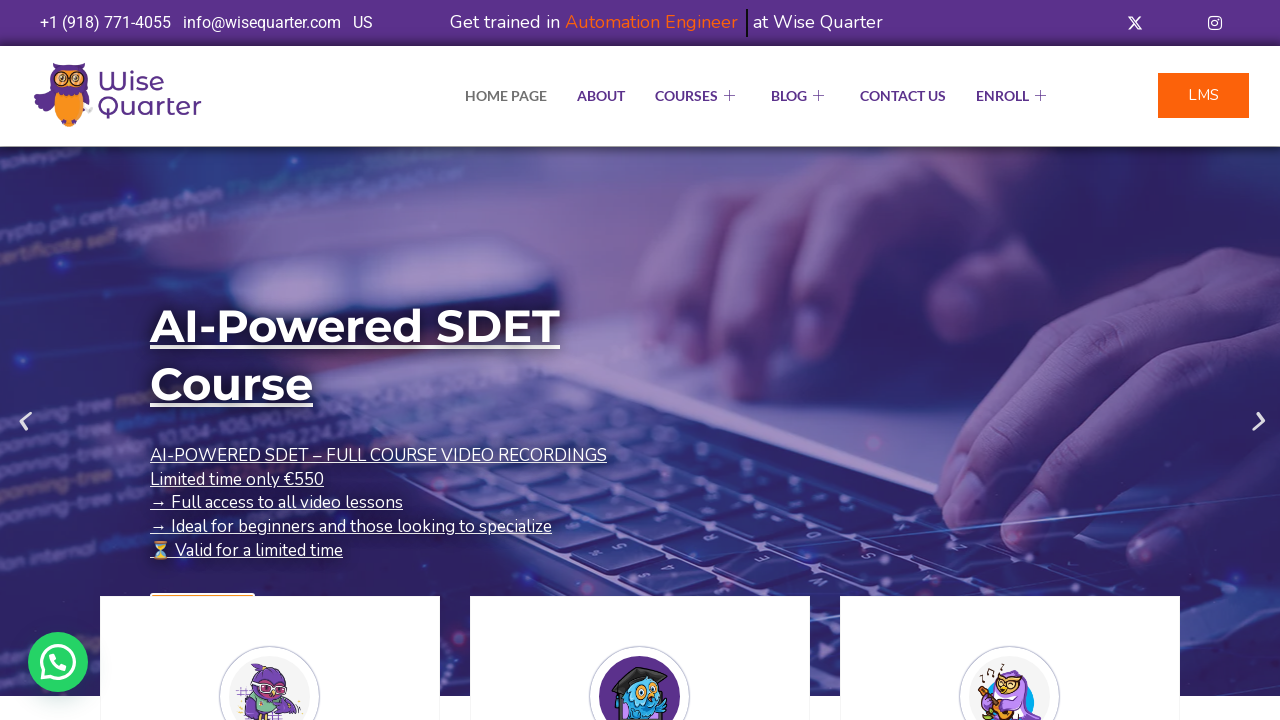

Verified Quarter keyword present in title or URL
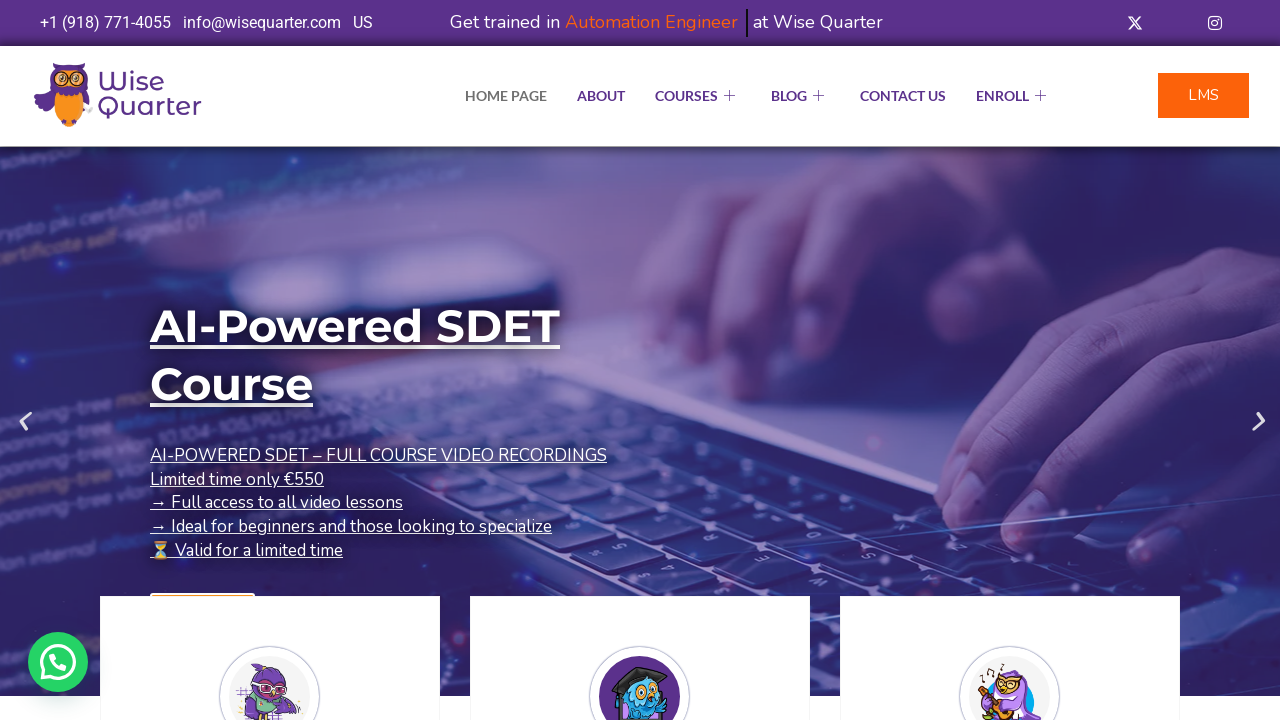

Navigated back to otto.de using browser back button
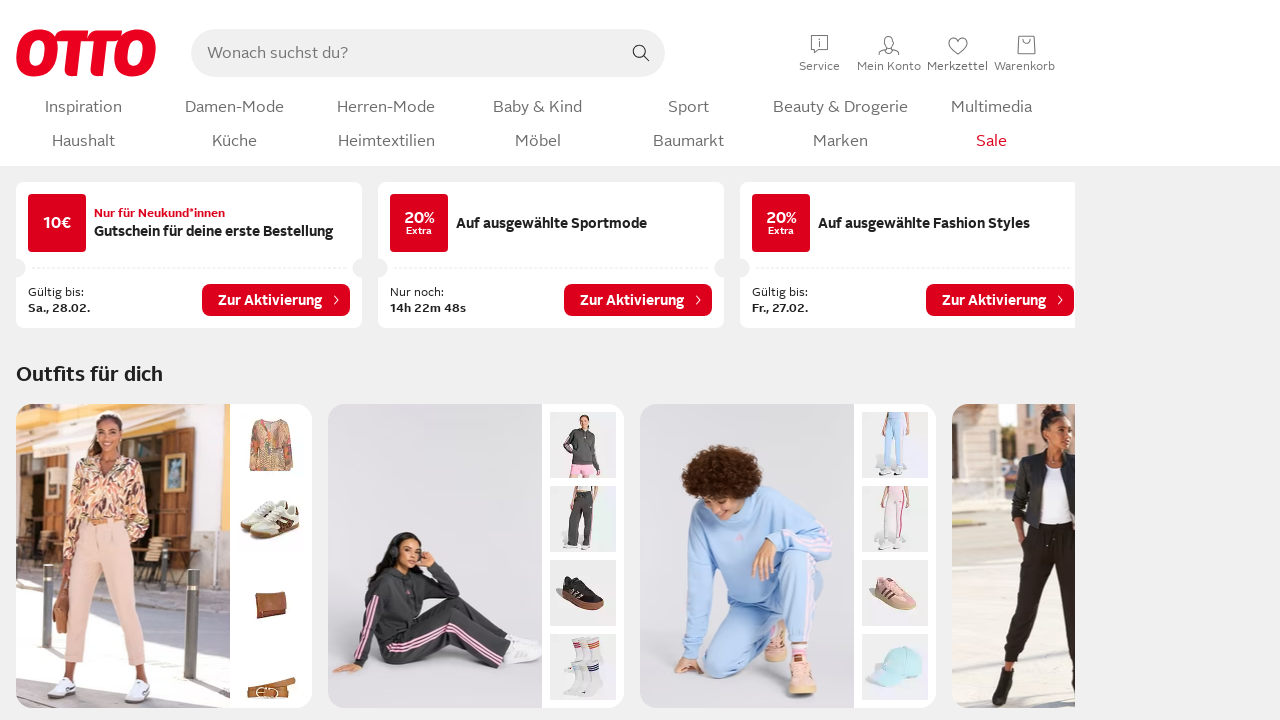

Refreshed the current page
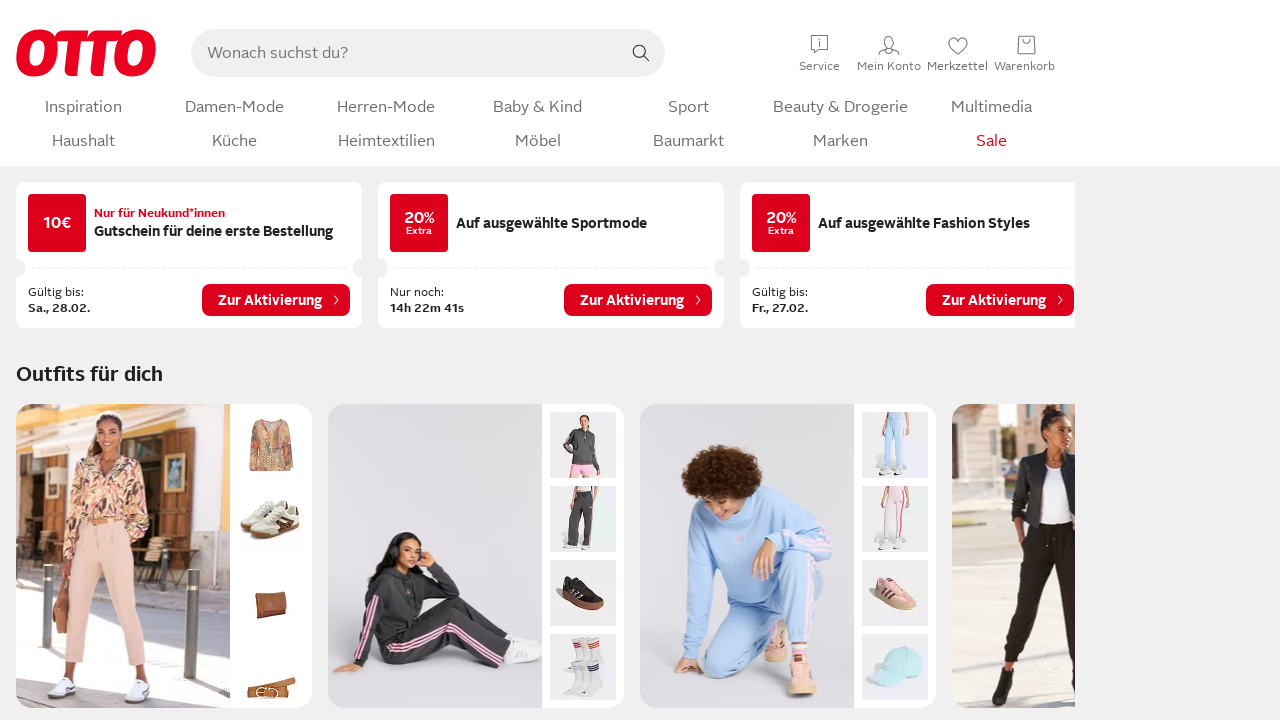

Navigated forward to wisequarter.com using browser forward button
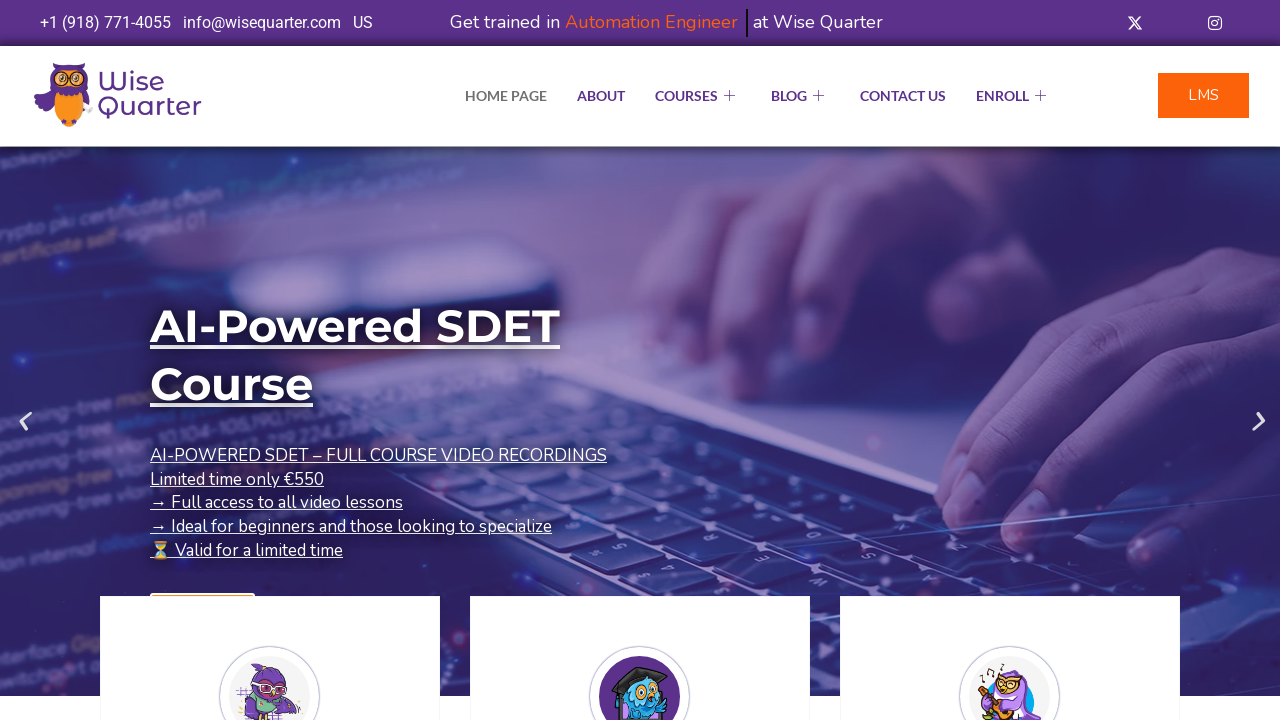

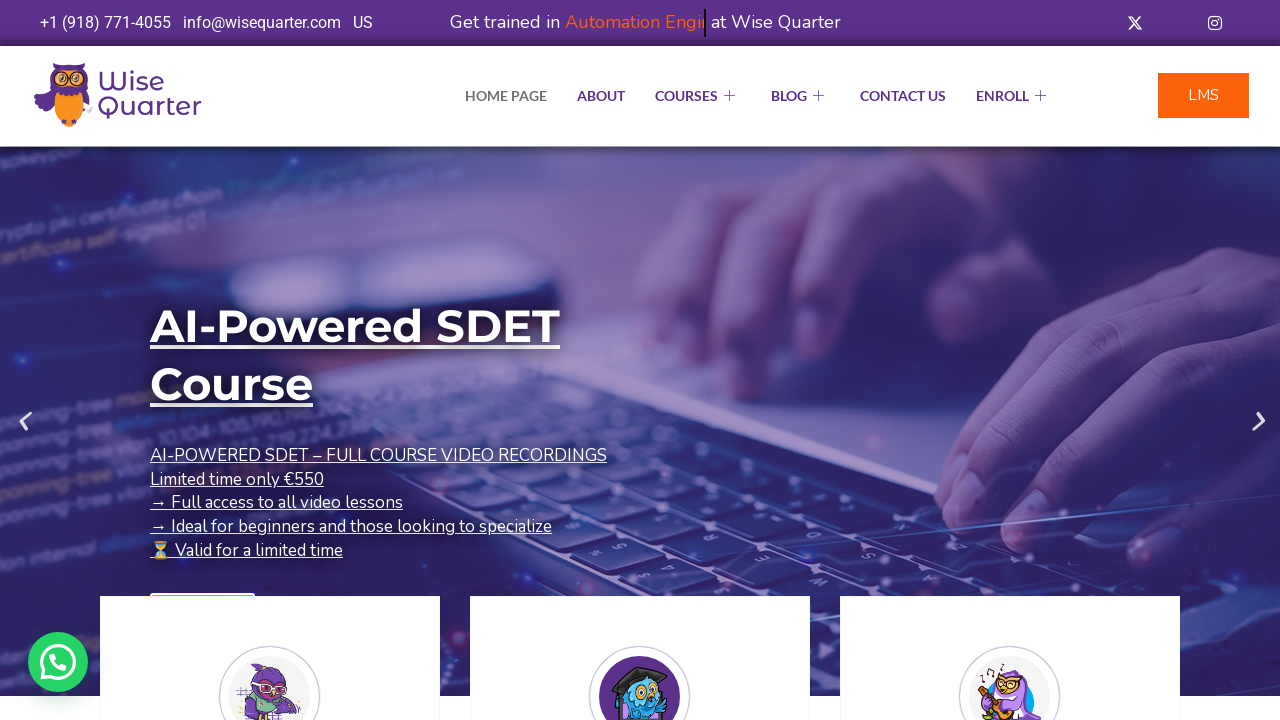